Automates interaction with the QWOP game by locating the game canvas, clicking on it, and sending keyboard input to control the game character.

Starting URL: http://www.foddy.net/Athletics.html?webgl=true

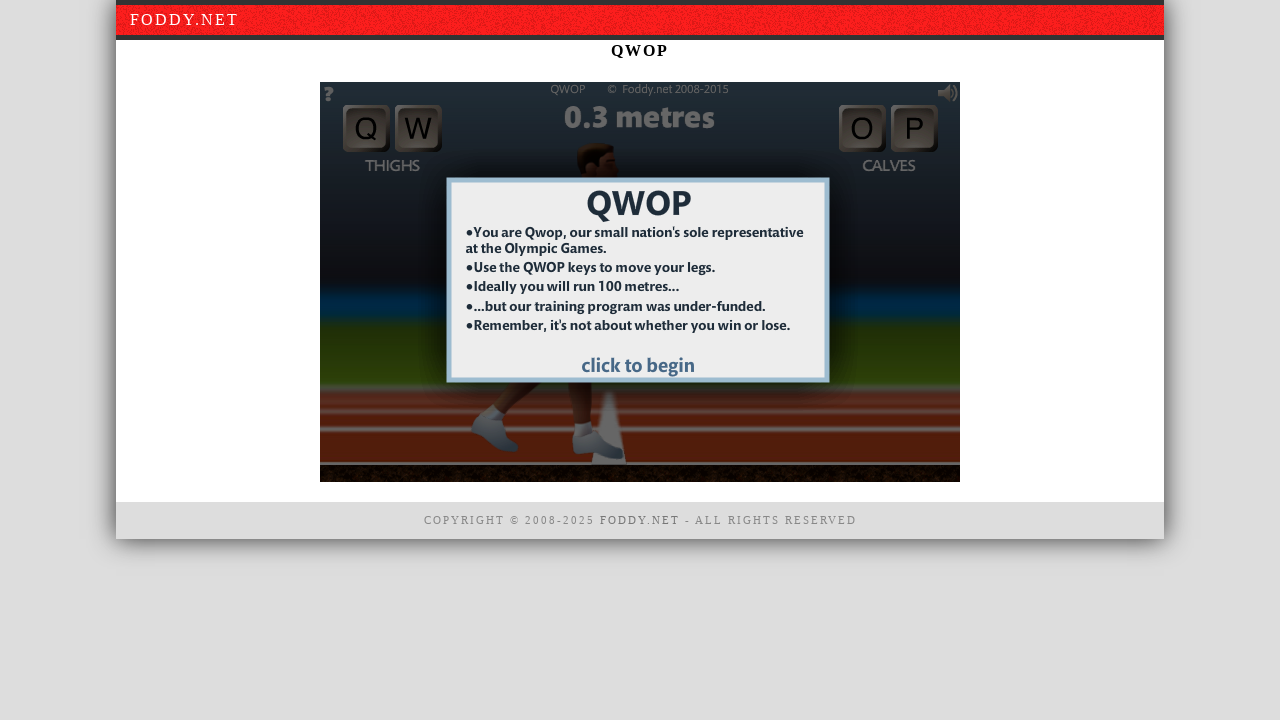

Canvas element #window1 is available
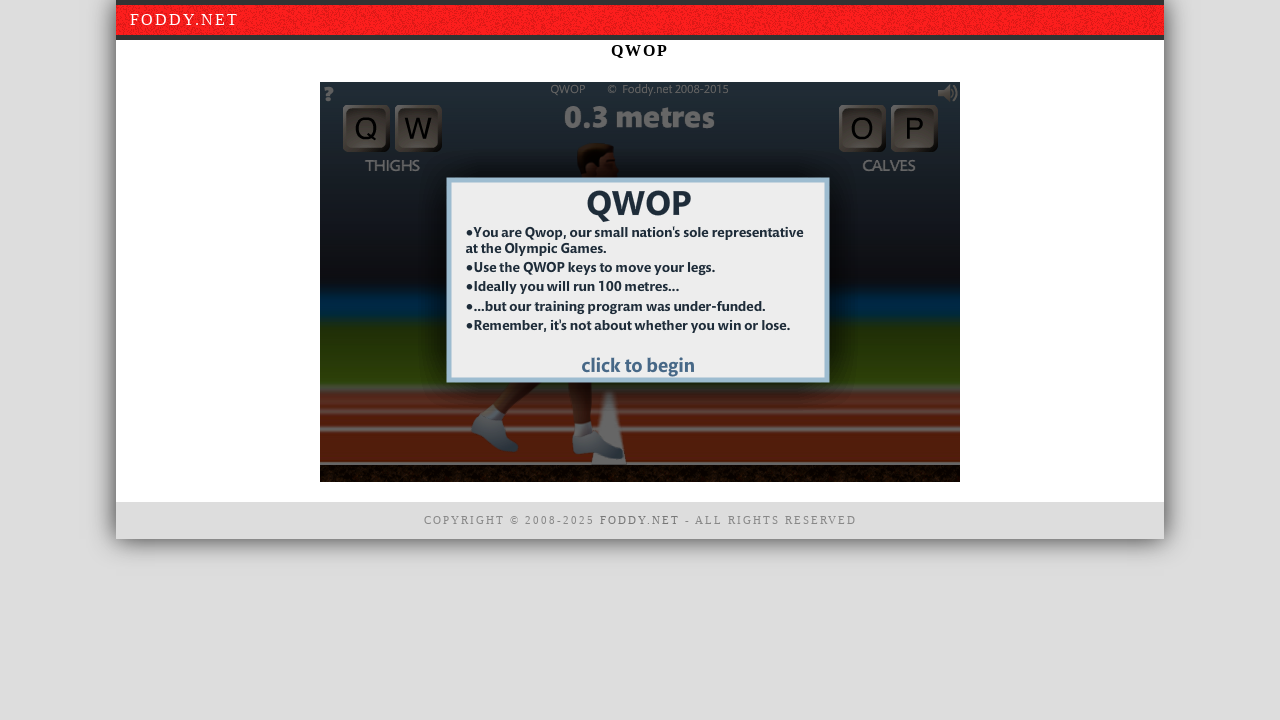

Located canvas element #window1
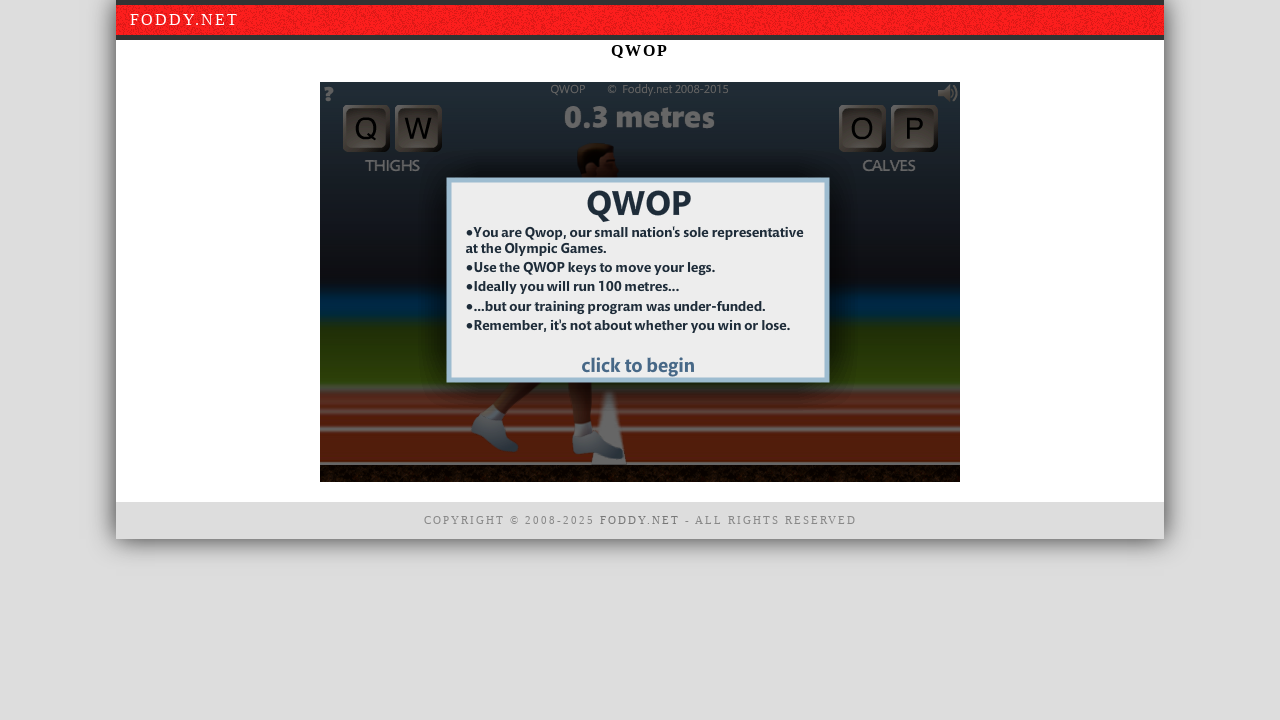

Clicked on canvas to focus it at (640, 282) on canvas#window1
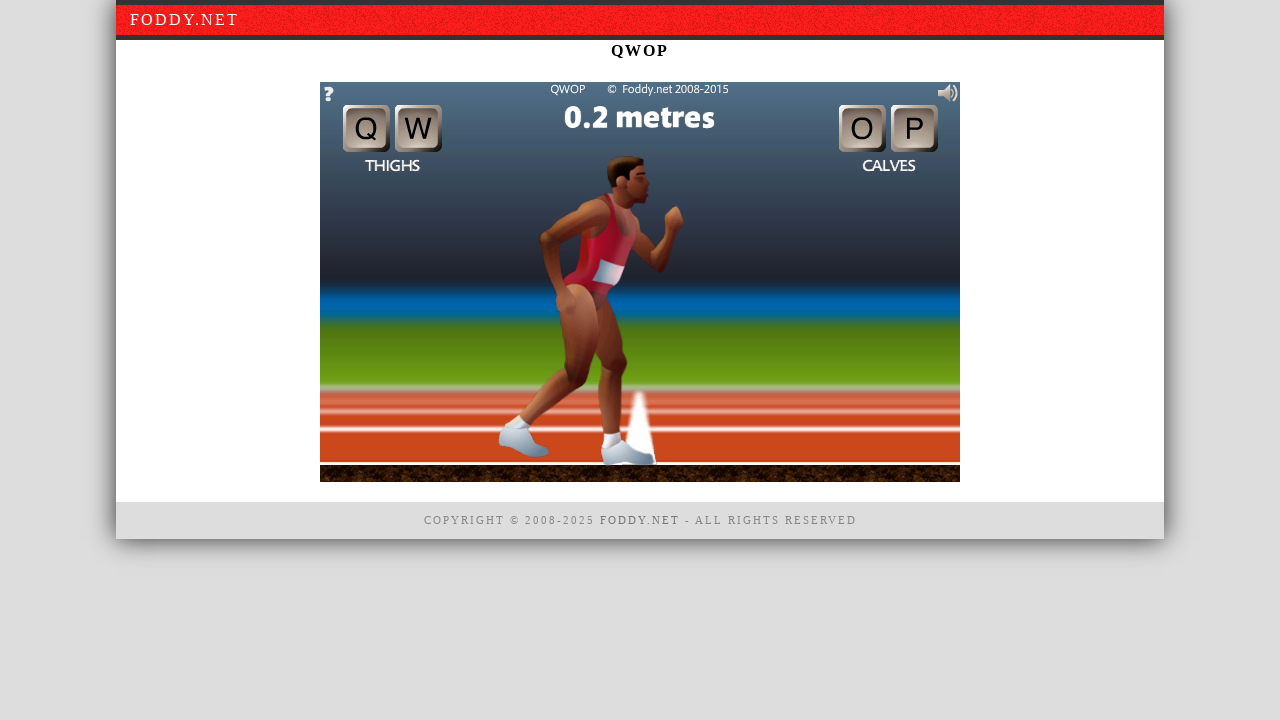

Hovered over canvas at (640, 282) on canvas#window1
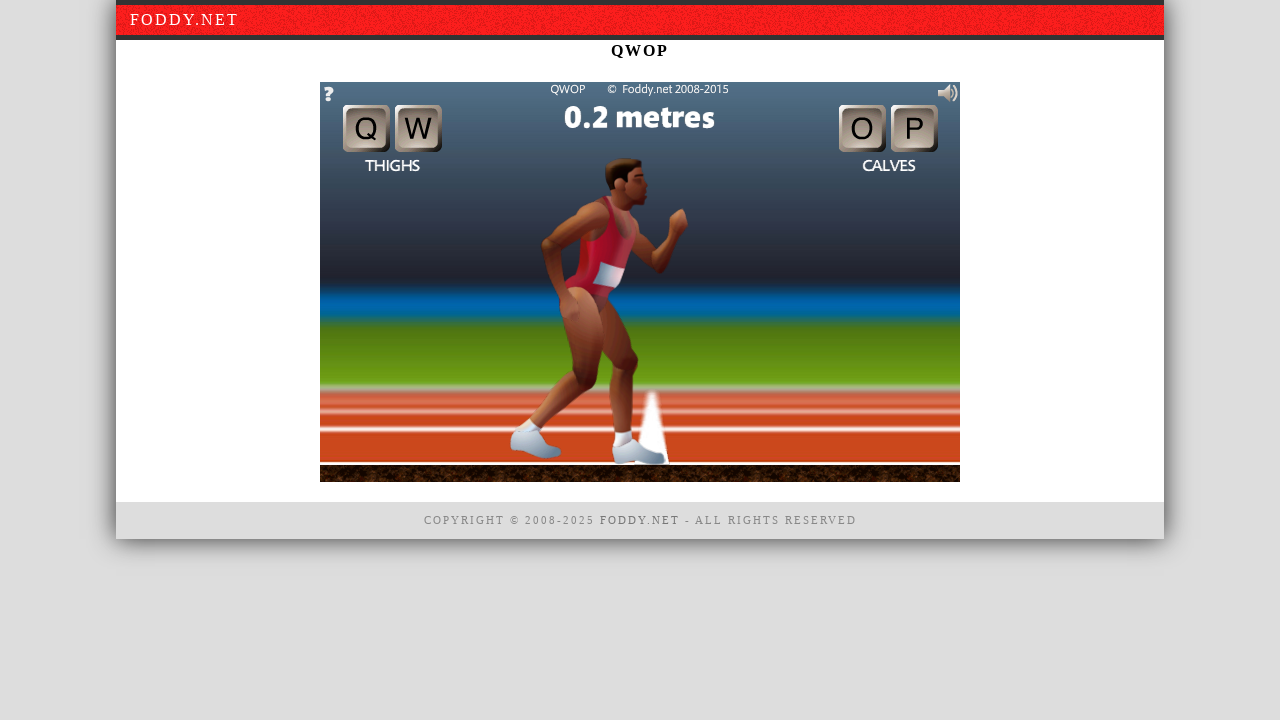

Clicked on canvas during game interaction at (640, 282) on canvas#window1
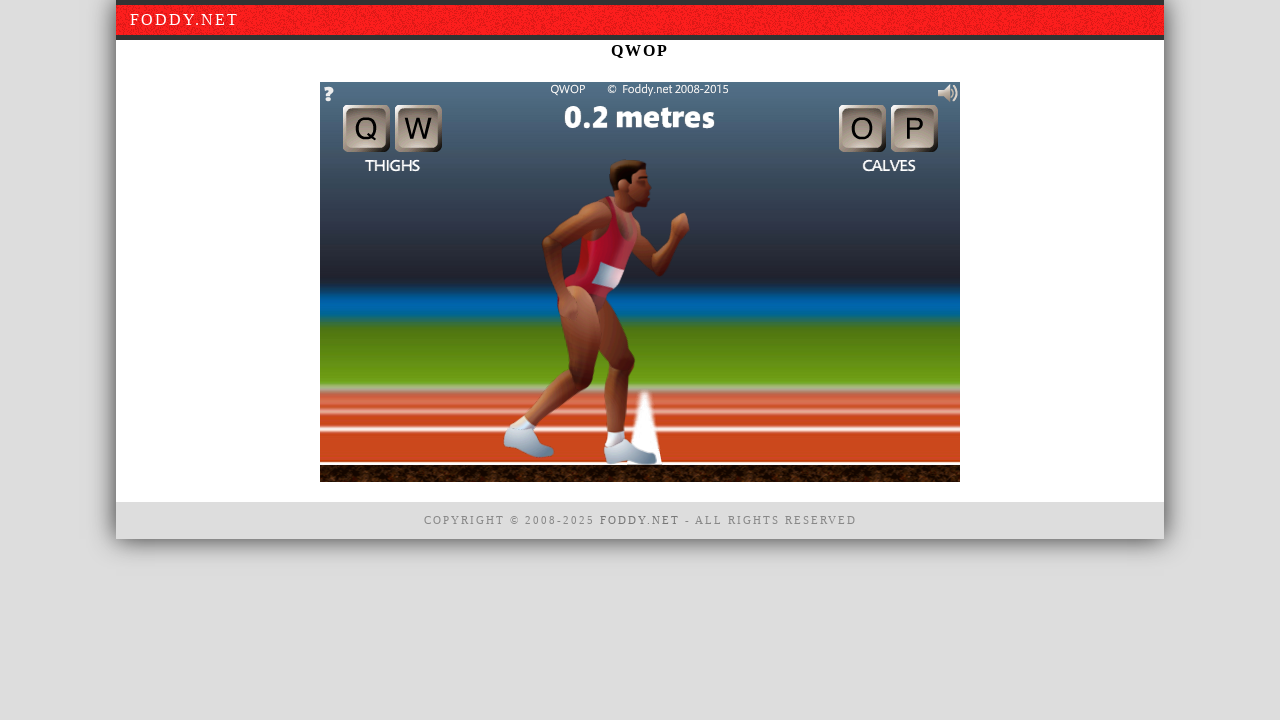

Pressed 'q' key to control game character on canvas#window1
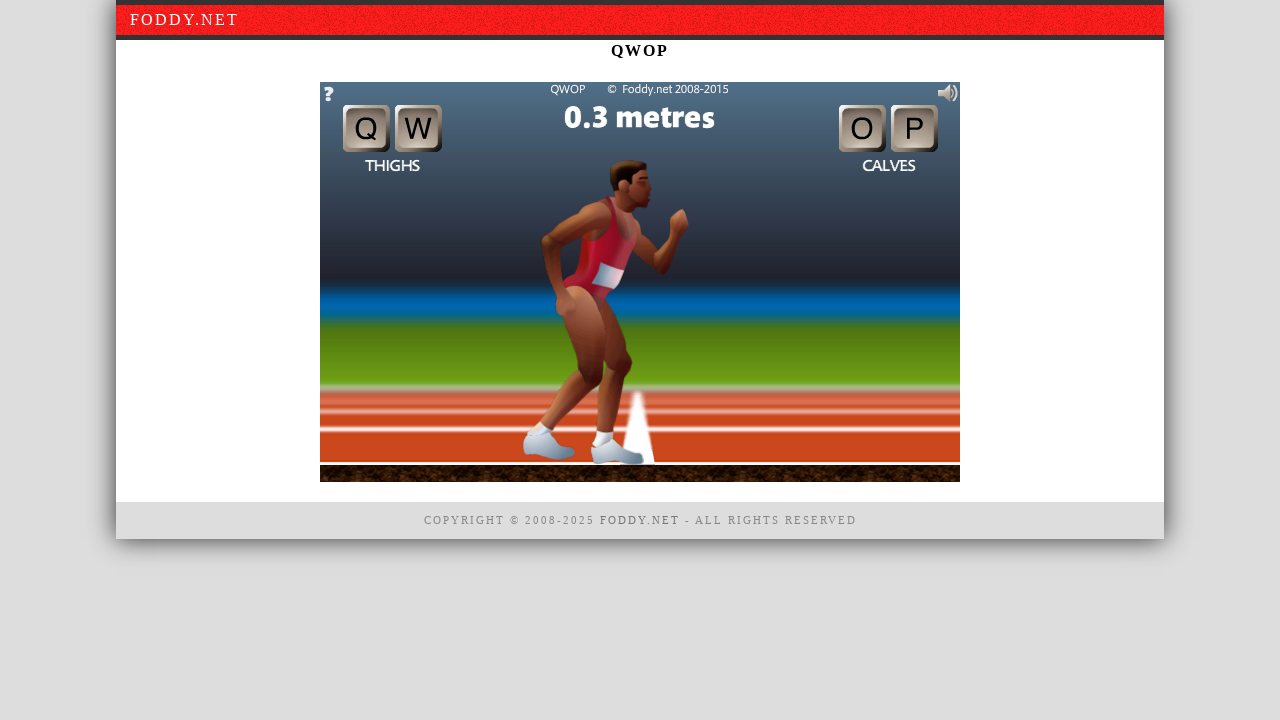

Hovered over canvas at (640, 282) on canvas#window1
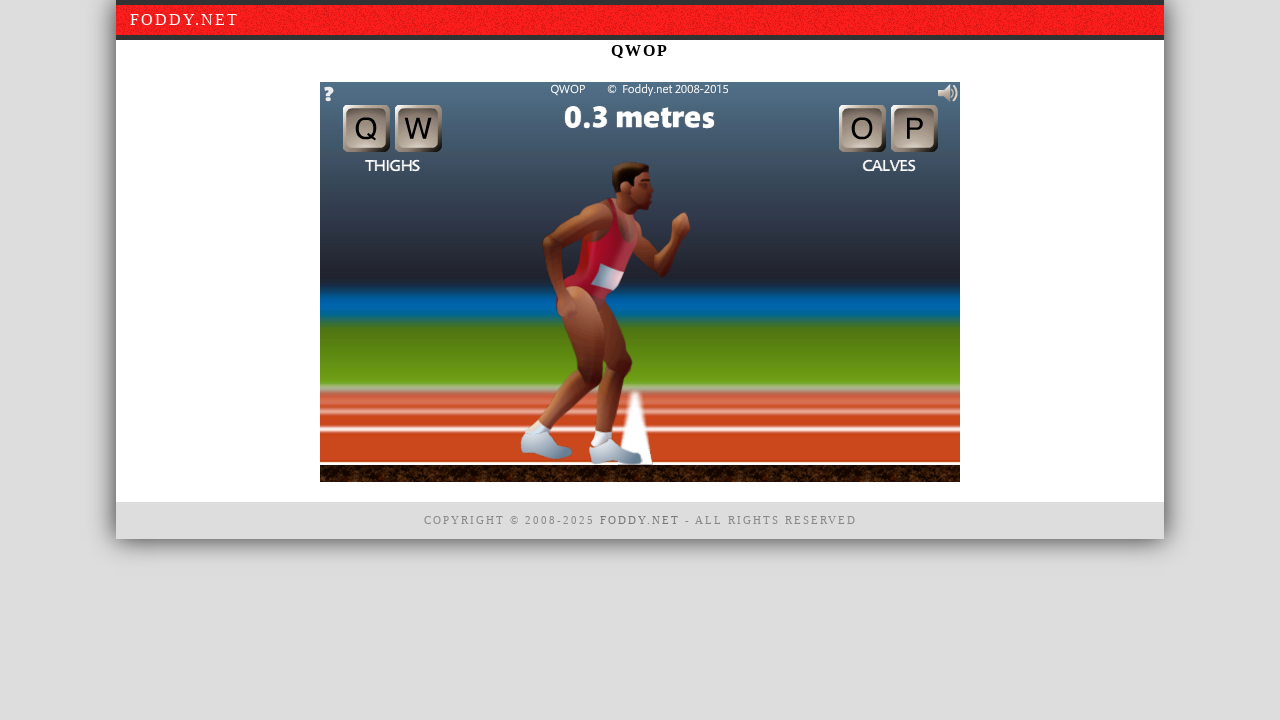

Clicked on canvas during game interaction at (640, 282) on canvas#window1
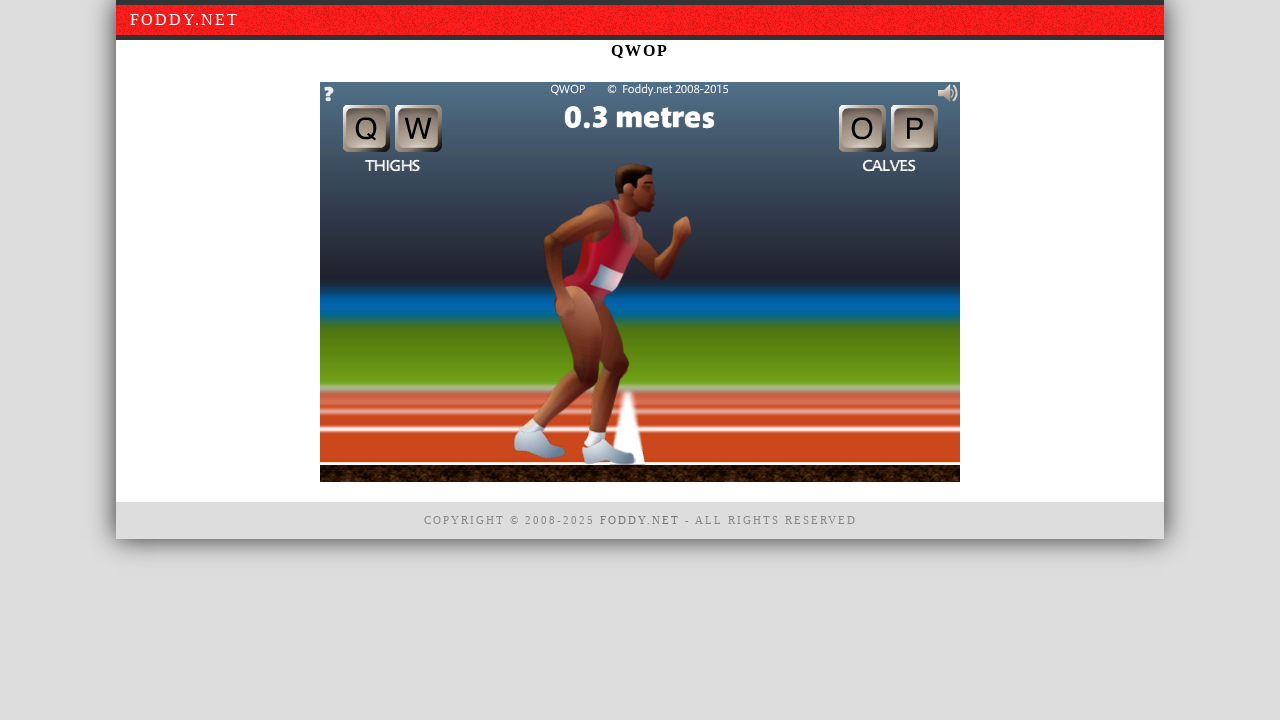

Pressed 'q' key to control game character on canvas#window1
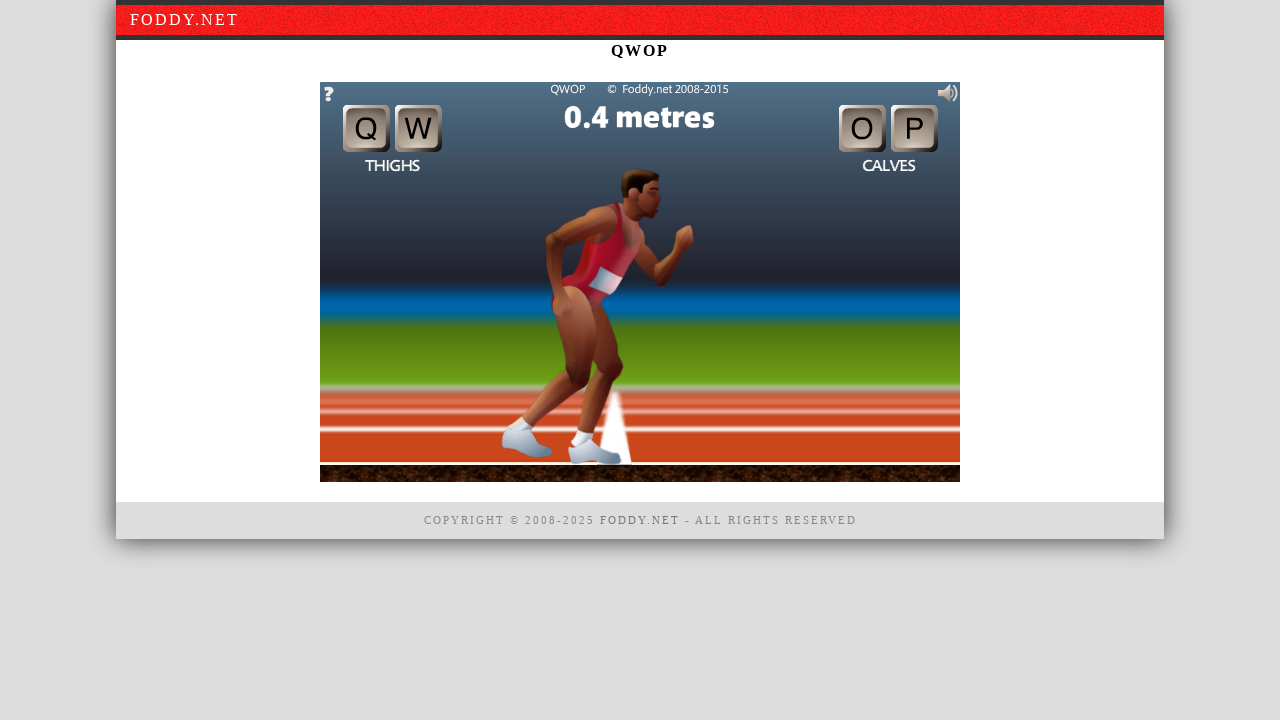

Hovered over canvas at (640, 282) on canvas#window1
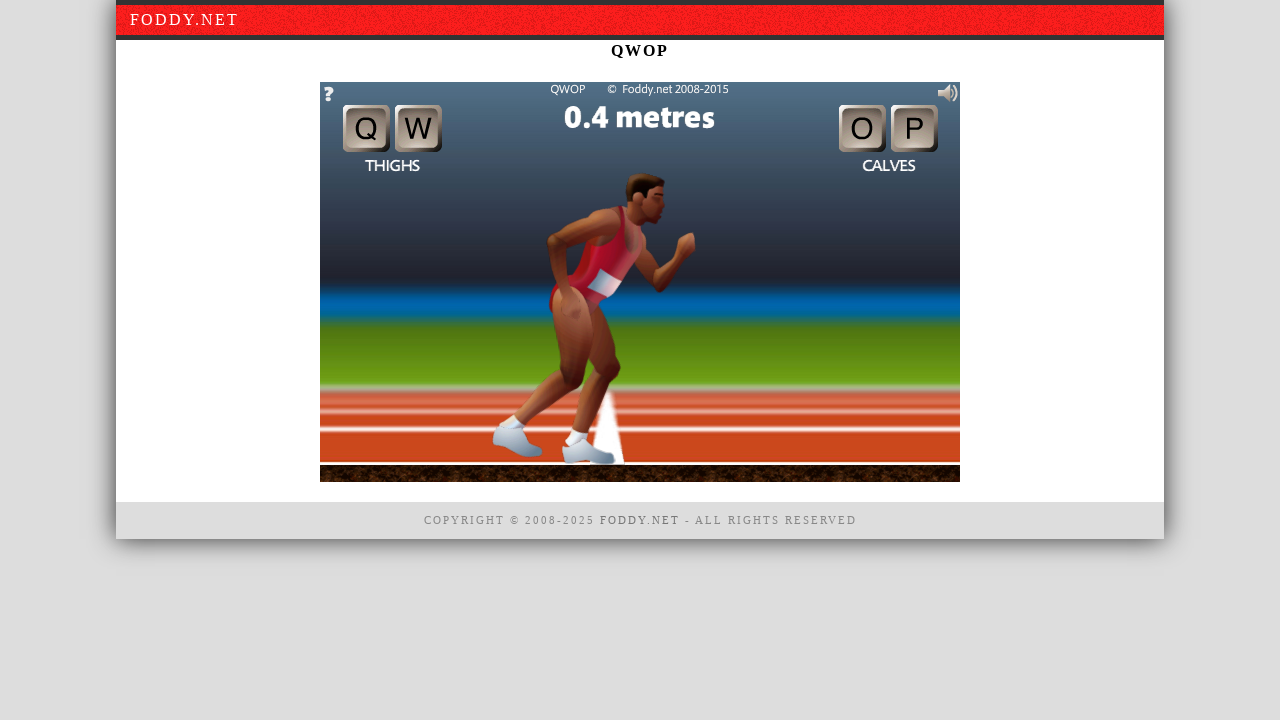

Clicked on canvas during game interaction at (640, 282) on canvas#window1
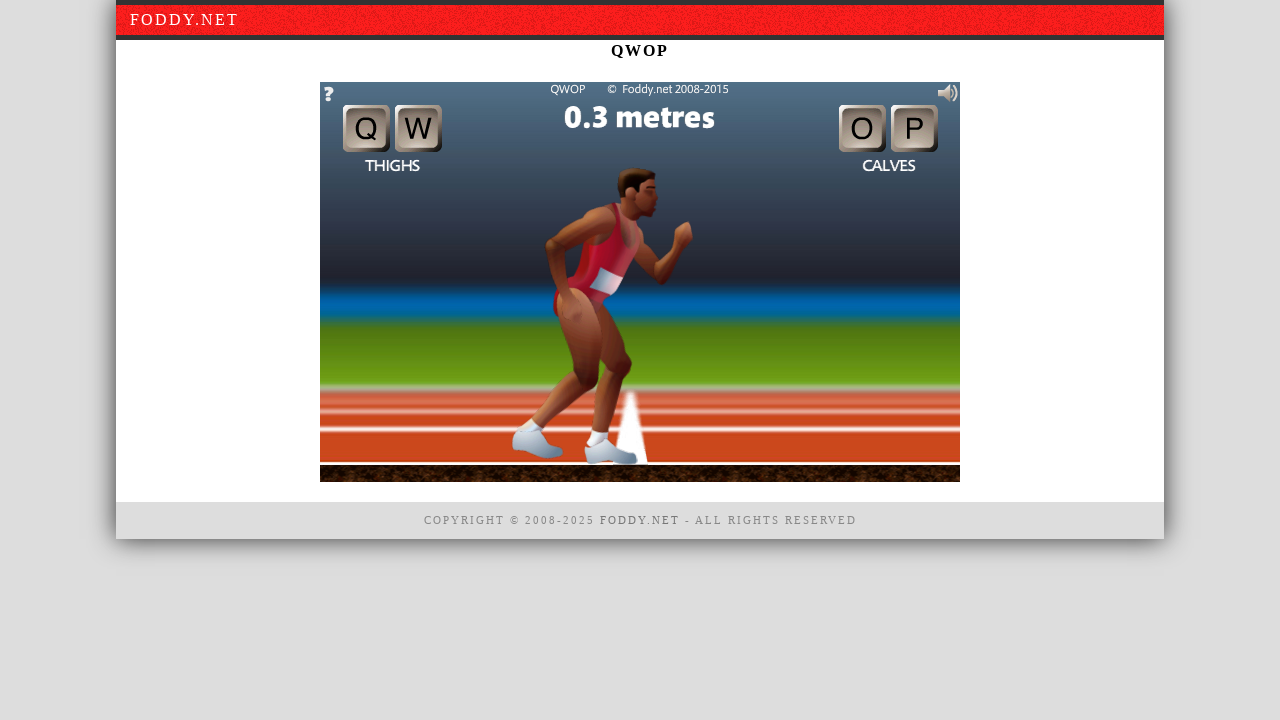

Pressed 'q' key to control game character on canvas#window1
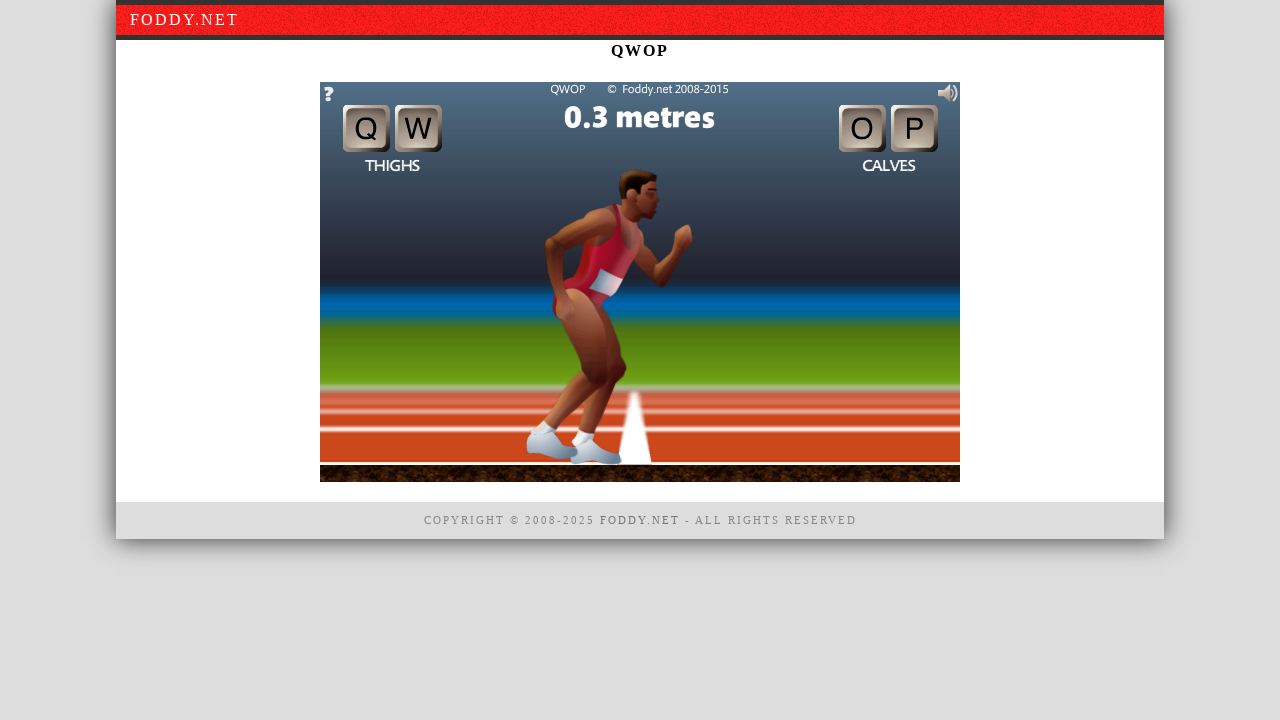

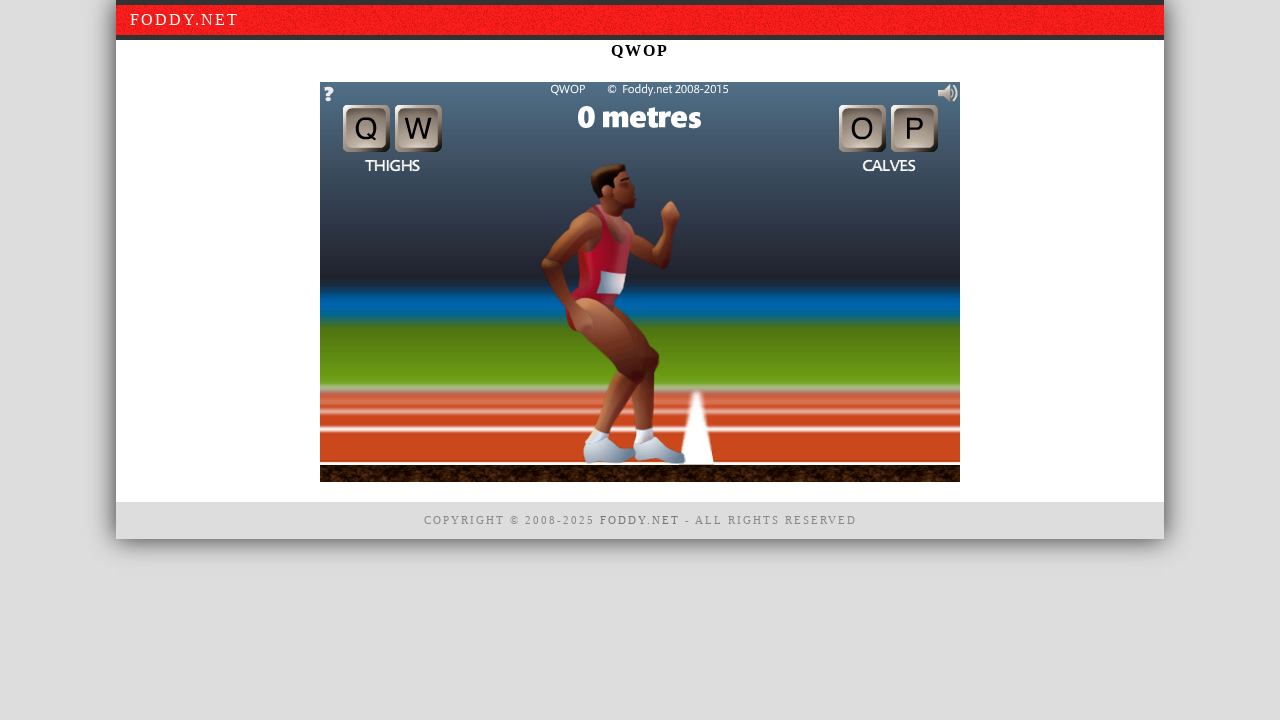